Tests drag and drop functionality by dragging an image element and dropping it into a target box element

Starting URL: https://formy-project.herokuapp.com/dragdrop

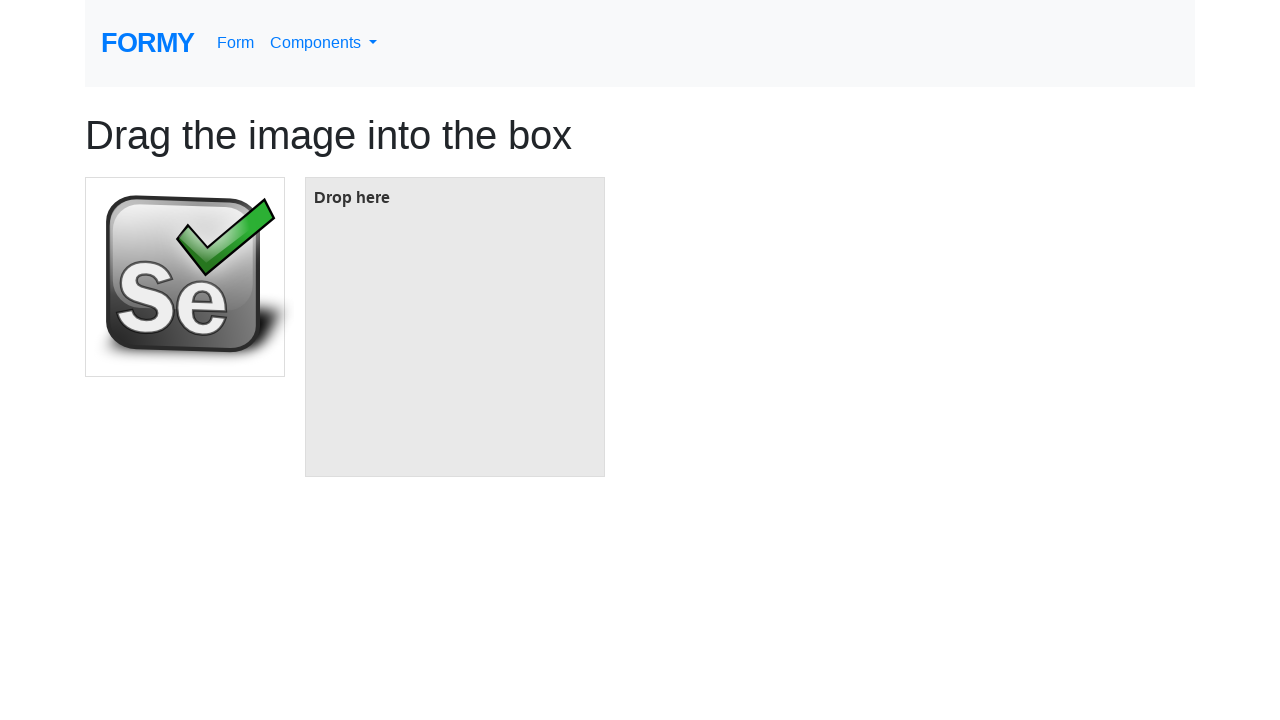

Waited for draggable image element to be visible
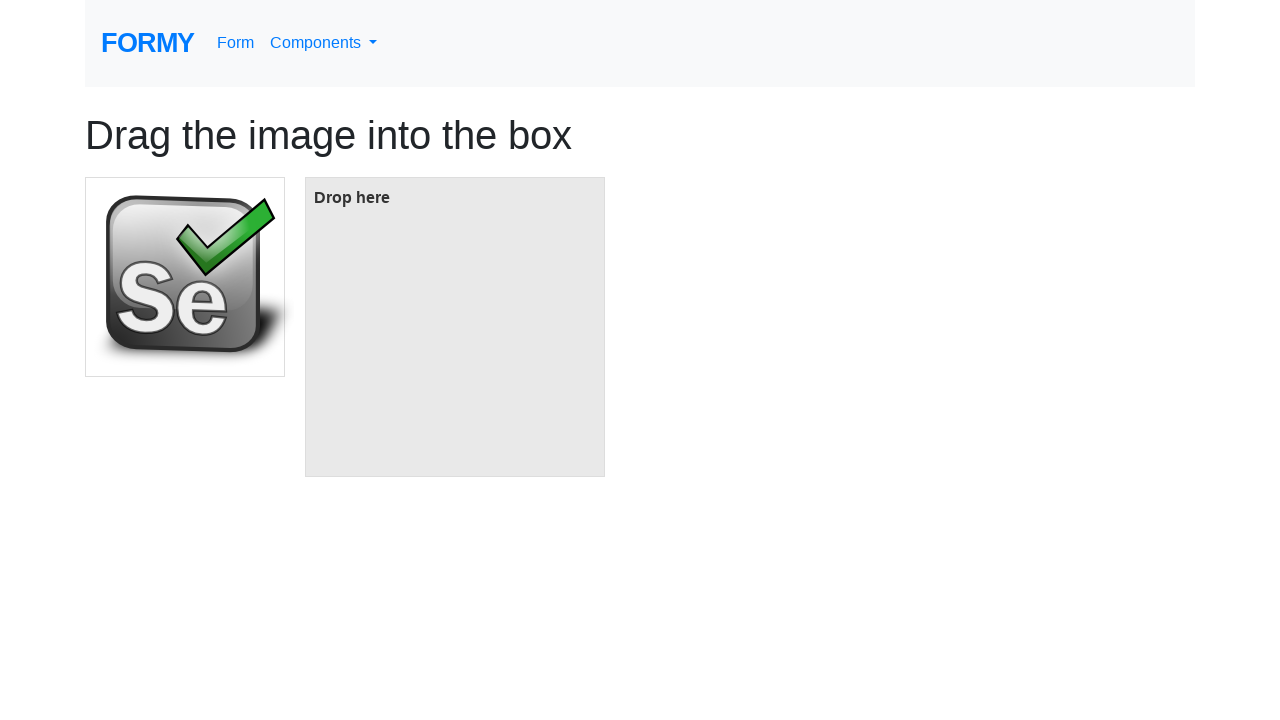

Waited for drop target box to be visible
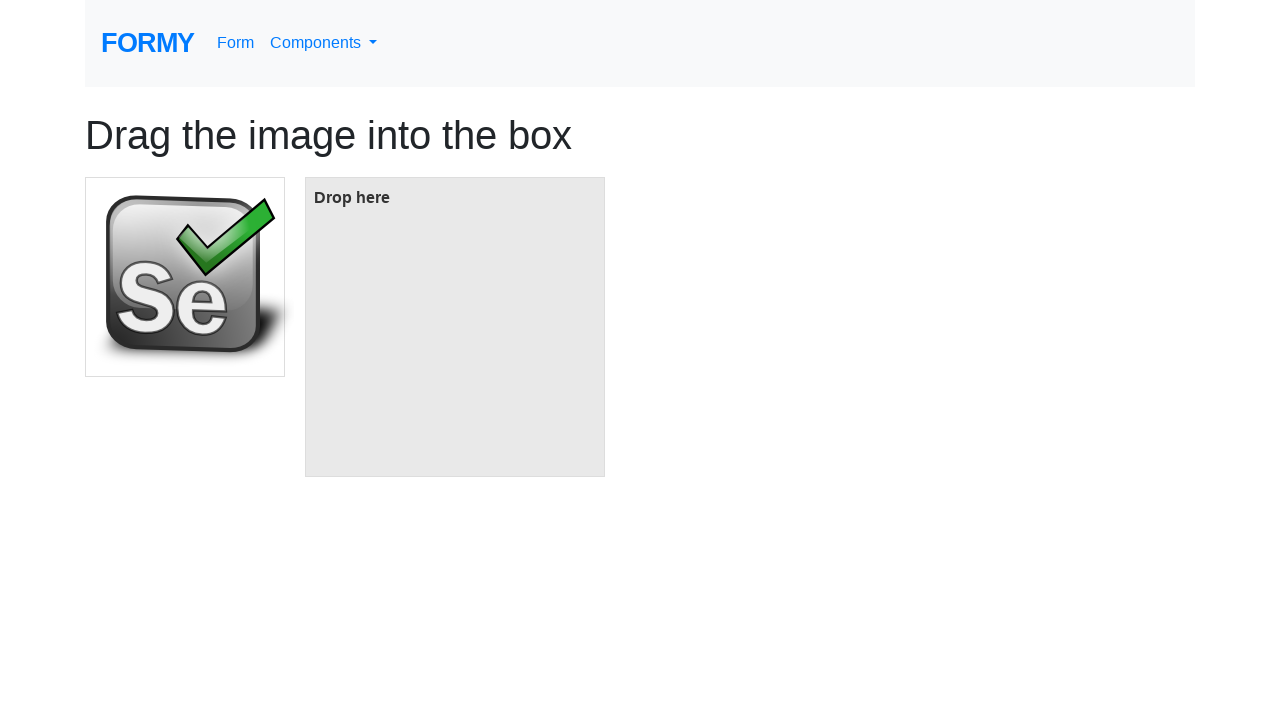

Dragged image element and dropped it into target box at (455, 327)
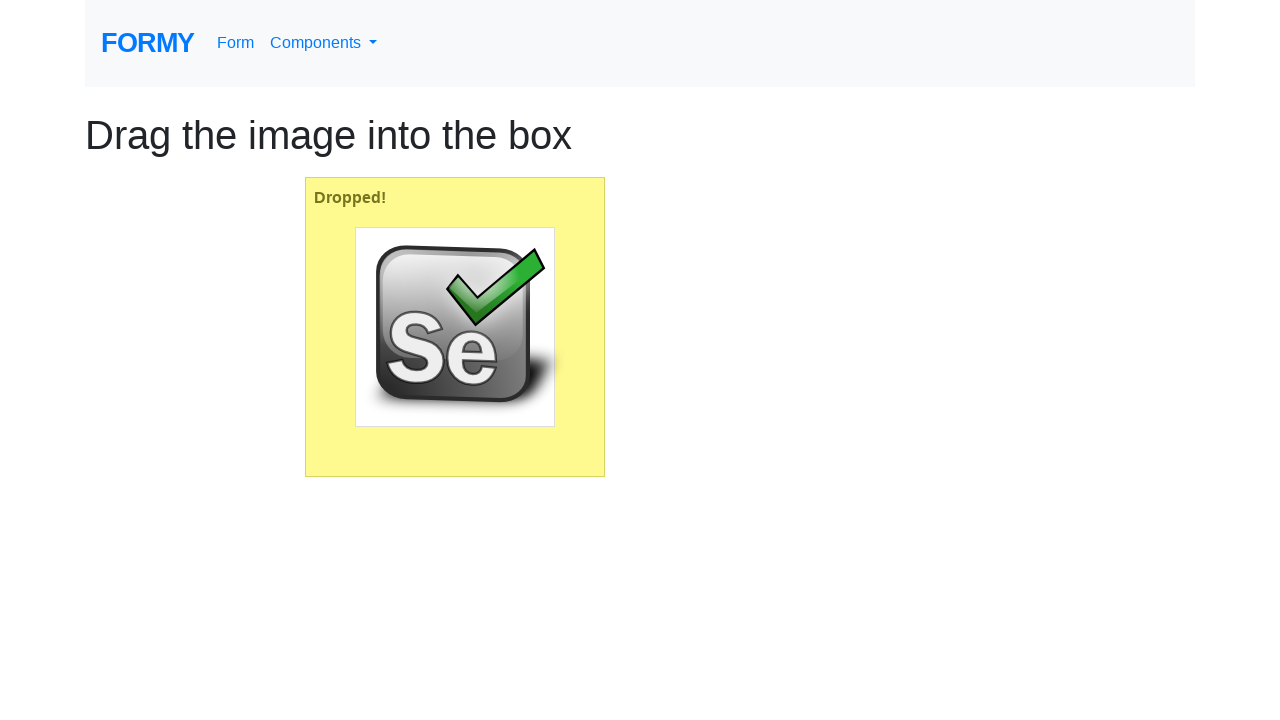

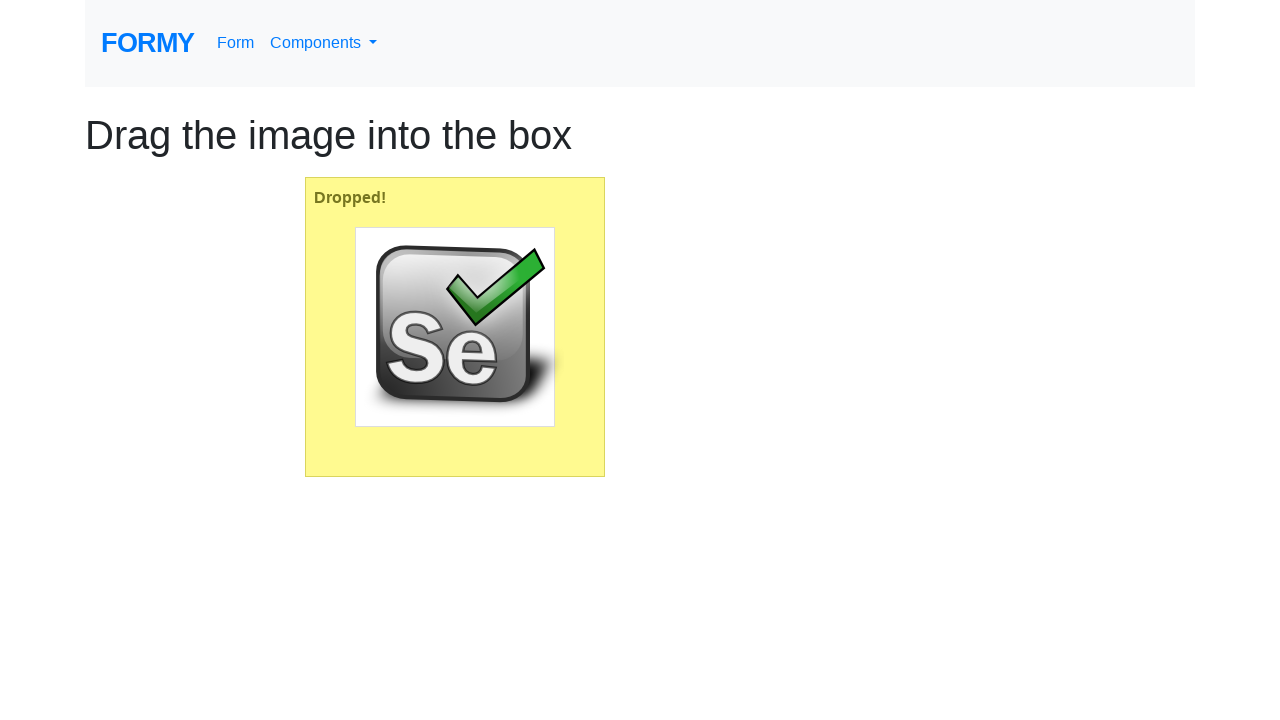